Tests navigation through all navbar links by iterating through each link in the navigation bar and clicking them

Starting URL: https://www.formula1.com/en

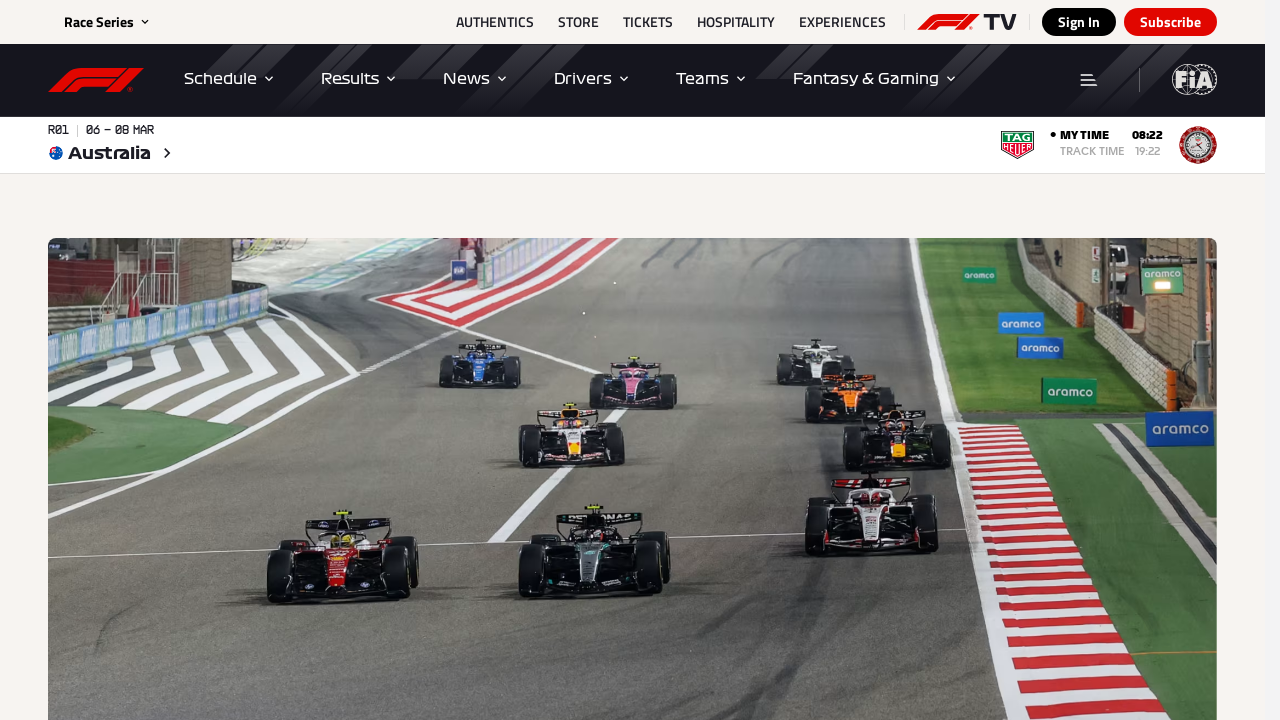

Located navbar ul element
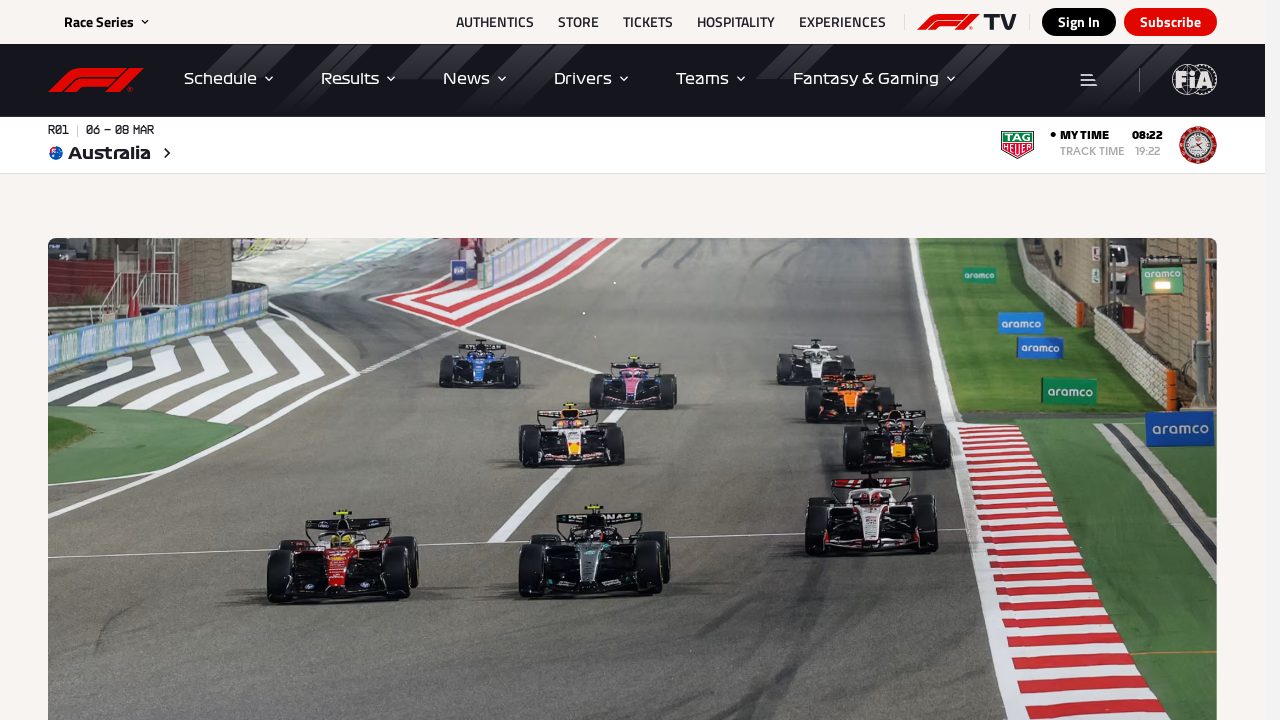

Retrieved all navbar link list items
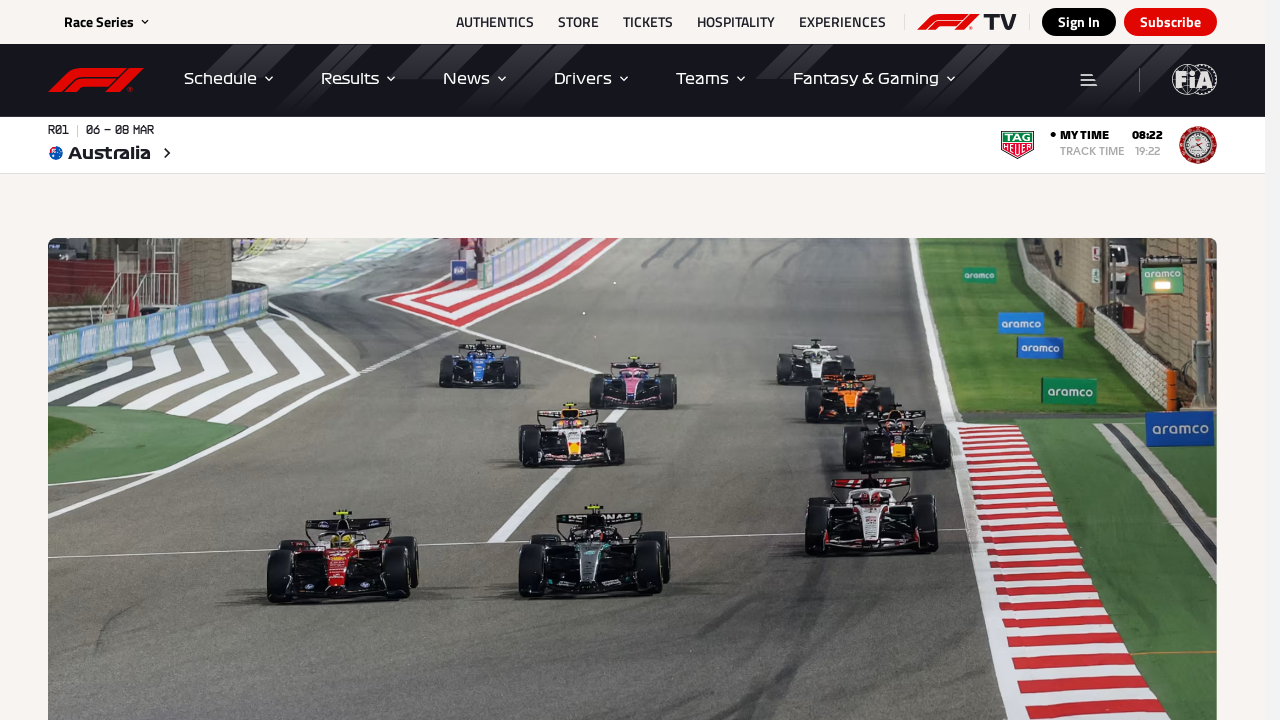

Collected 0 navbar link texts
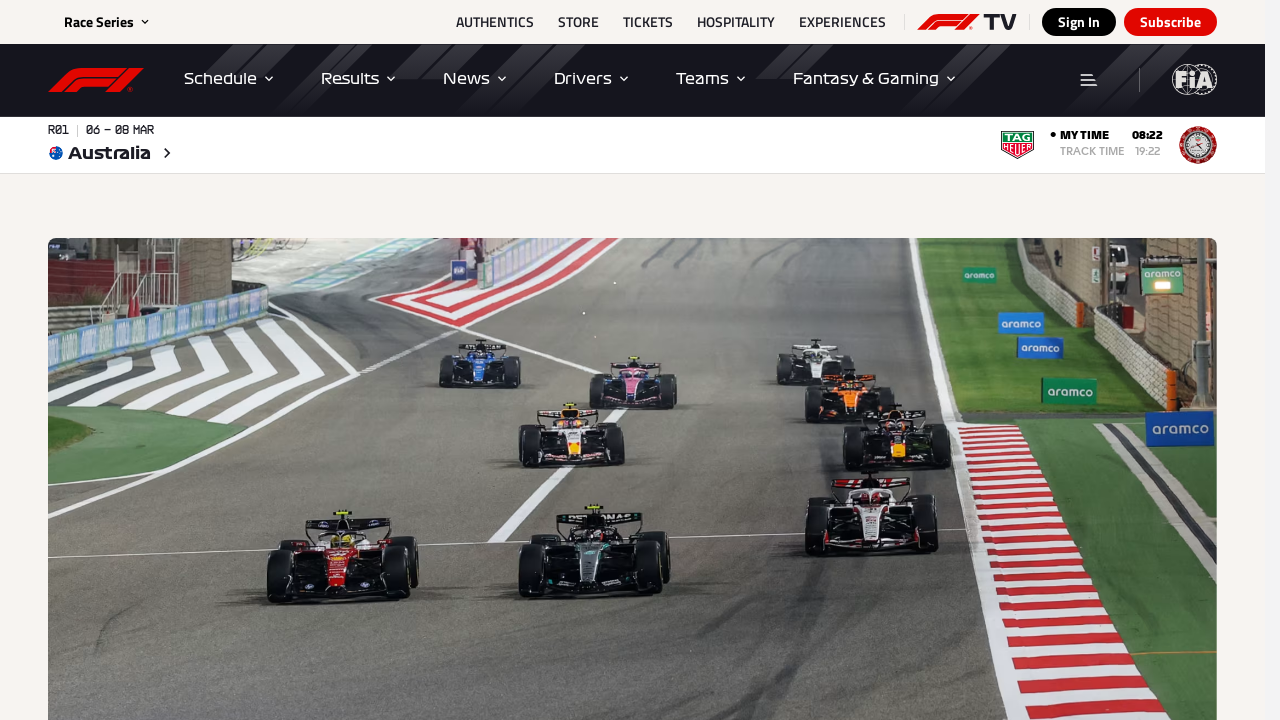

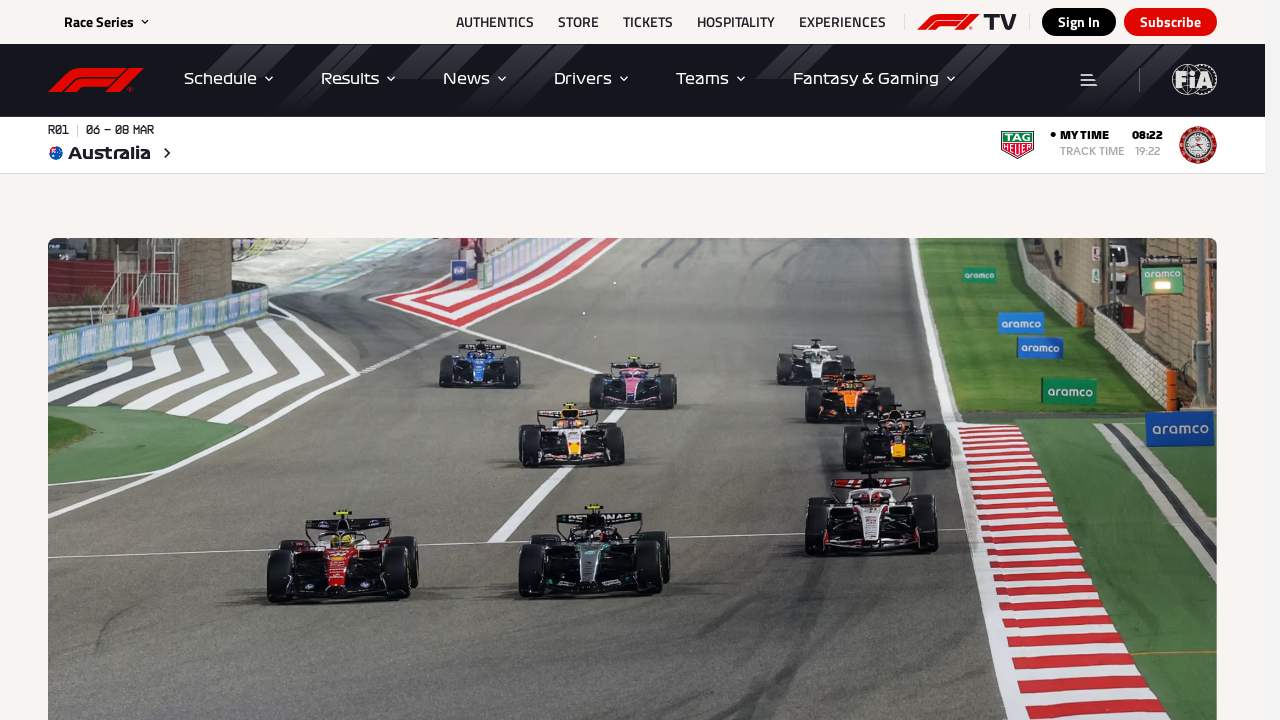